Navigates to a vehicle registration form template page and clicks on the template image

Starting URL: https://www.formsite.com/templates/registration-form-templates/vehicle-registration-form/

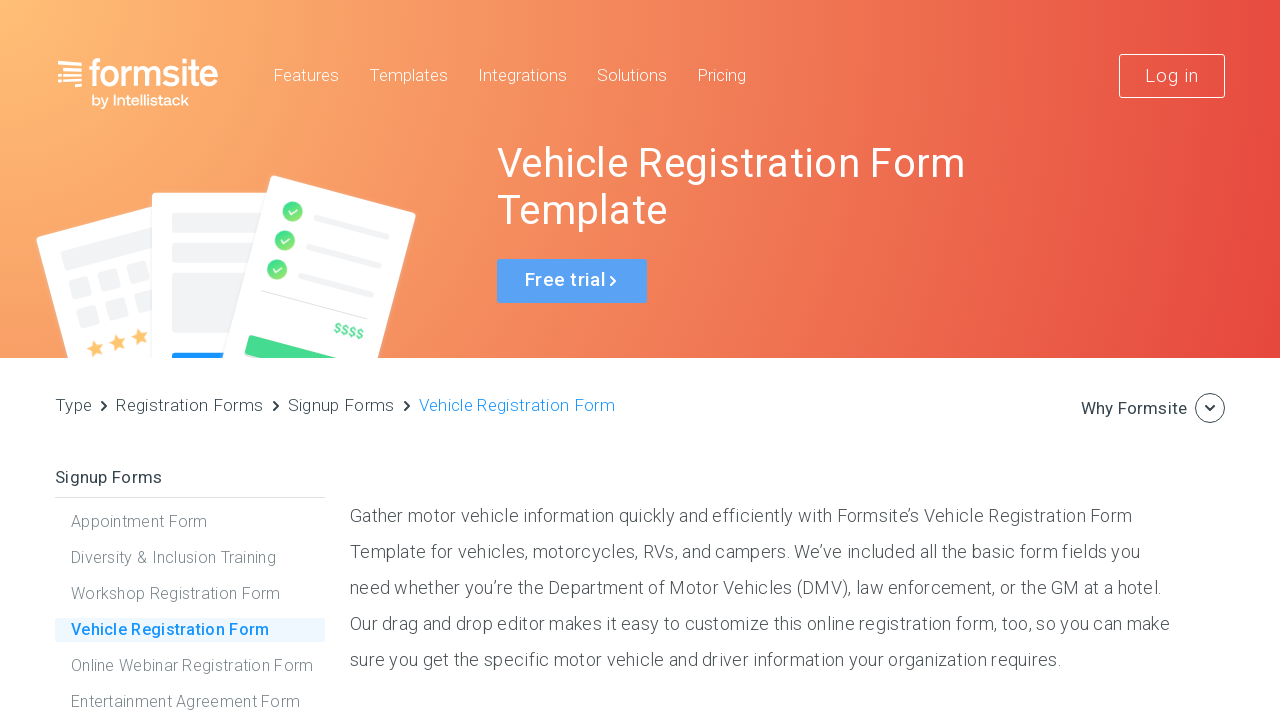

Waited for template image to become visible in the vehicle registration form template page
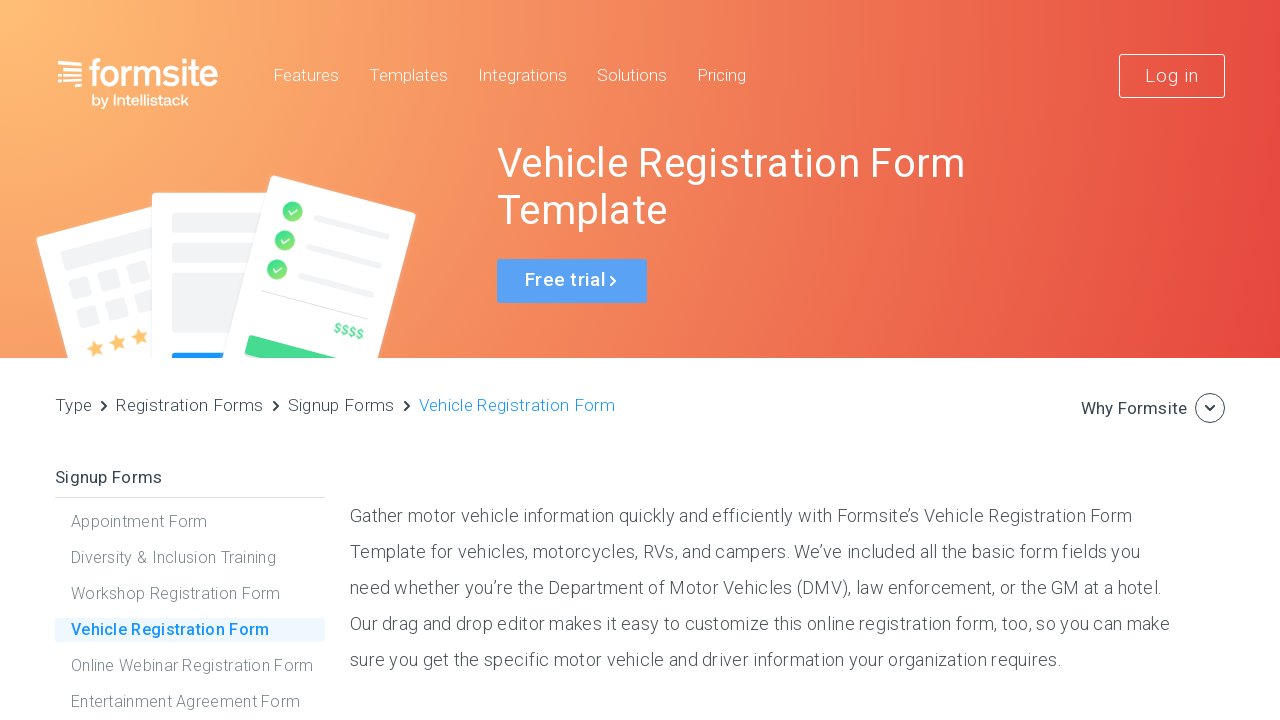

Clicked on the vehicle registration form template image at (765, 360) on div#imageTemplateContainer img
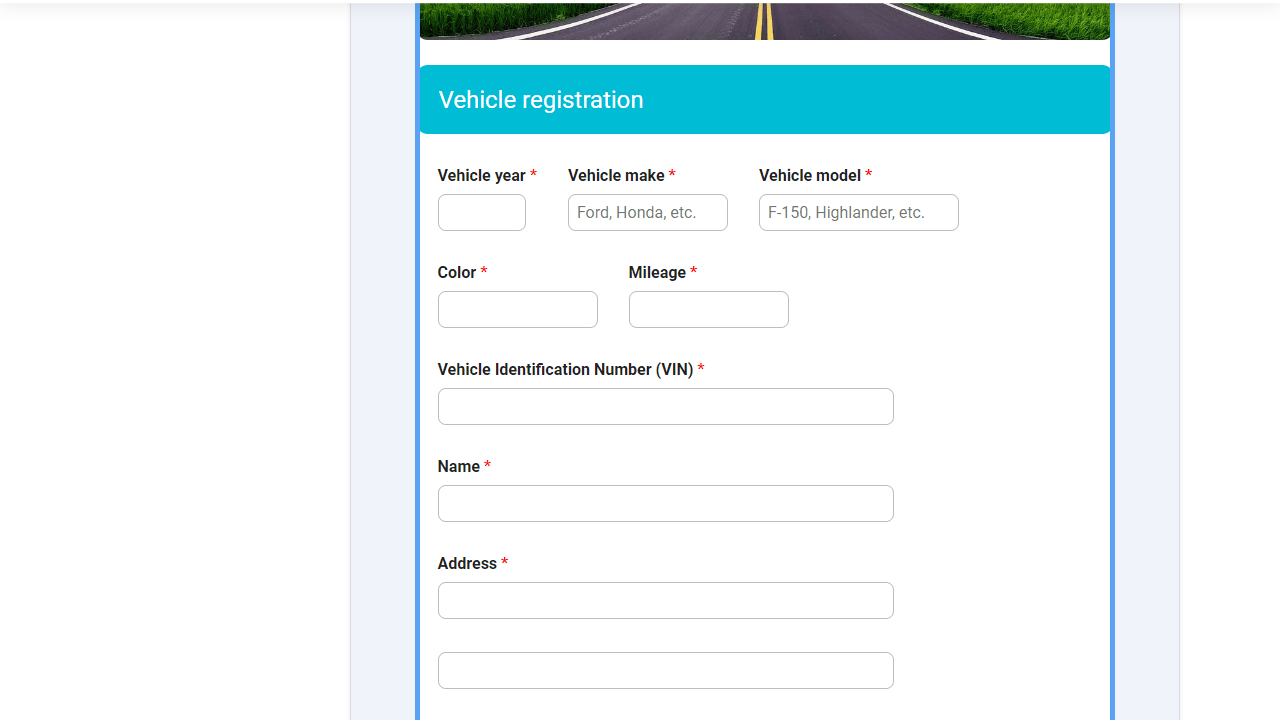

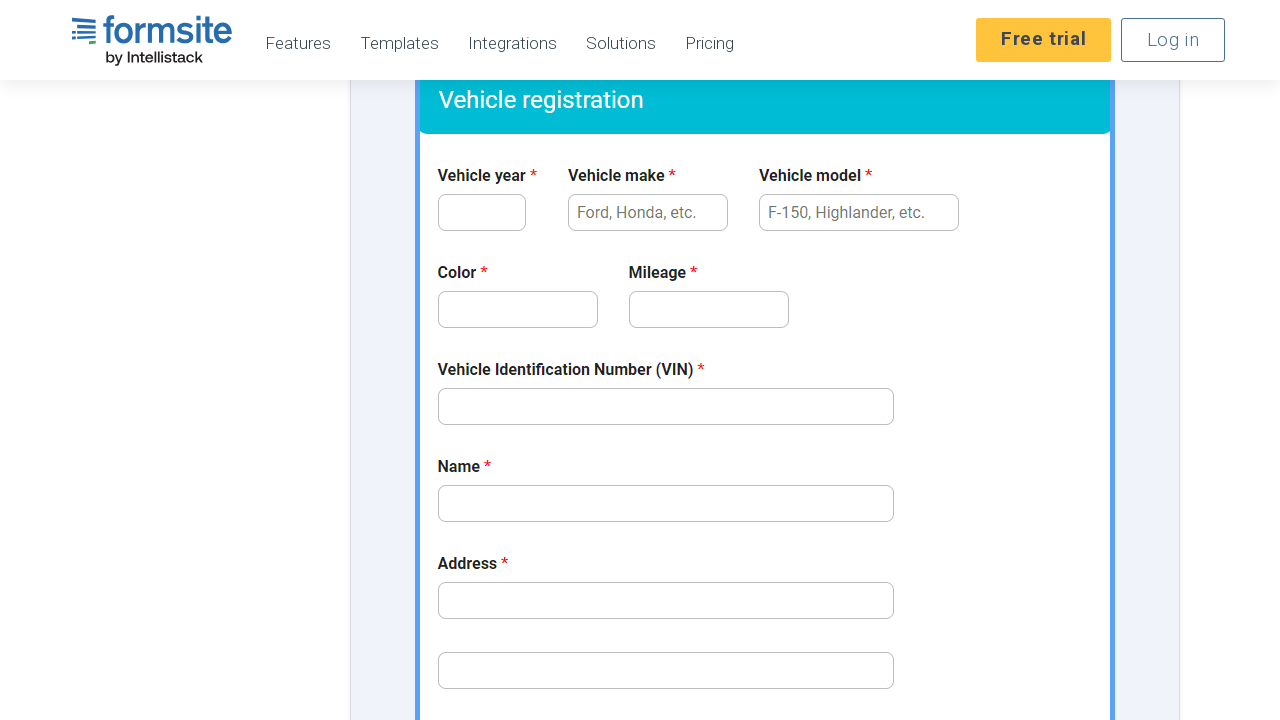